Tests frame handling by switching between multiple frames, clicking buttons within them, and counting the total number of iframes on the page

Starting URL: https://www.leafground.com/frame.xhtml

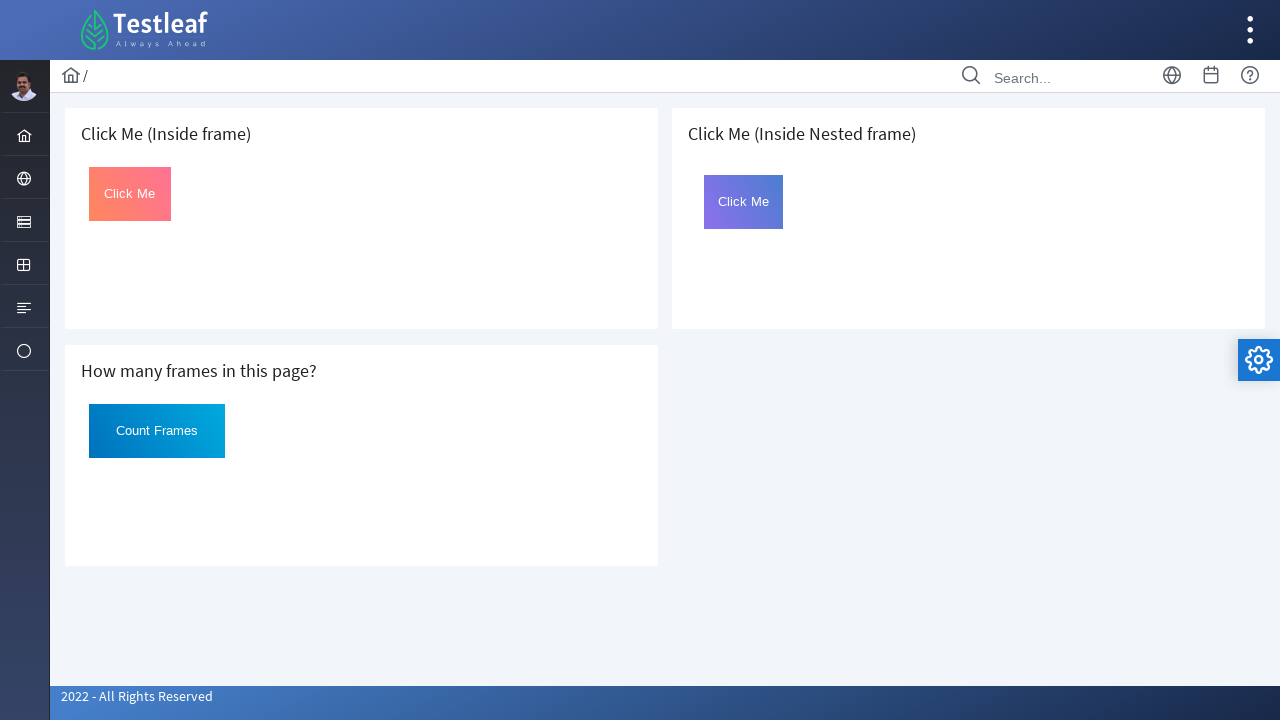

Located the first iframe on the page
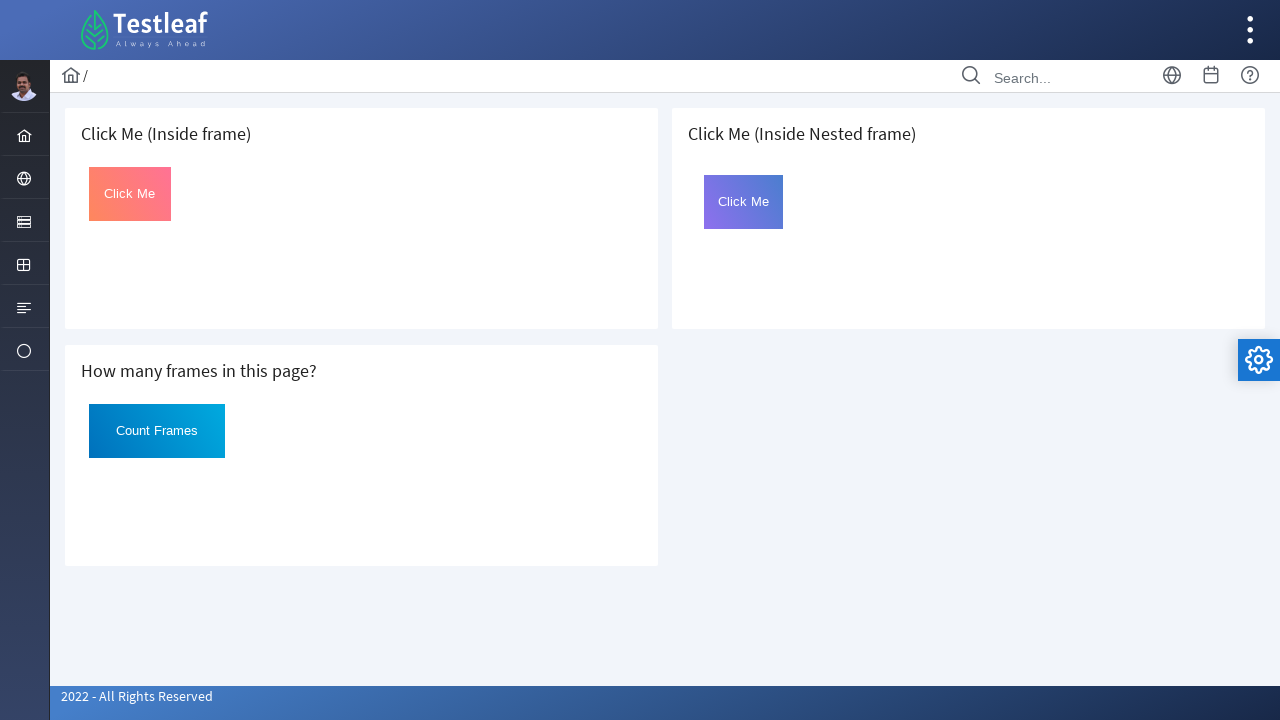

Clicked 'Click Me' button in the first frame at (130, 194) on iframe >> nth=0 >> internal:control=enter-frame >> xpath=//button[text()='Click 
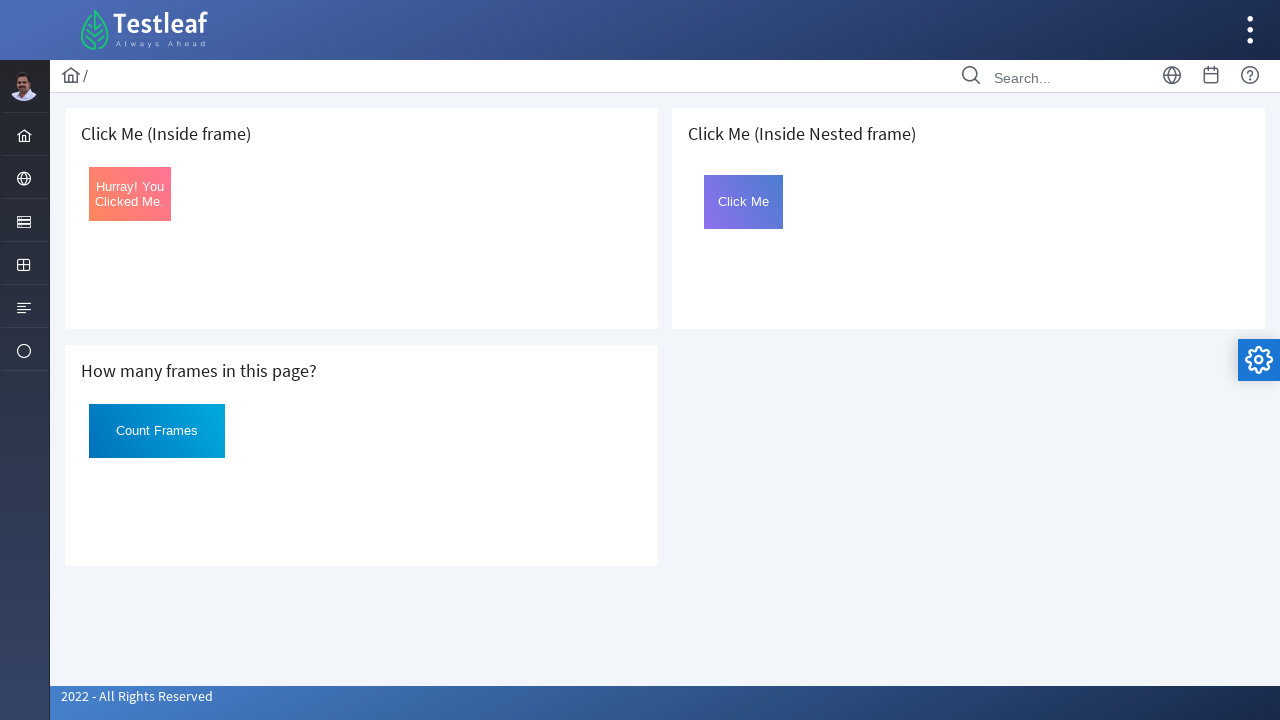

Retrieved text from button in first frame: Hurray! You Clicked Me.
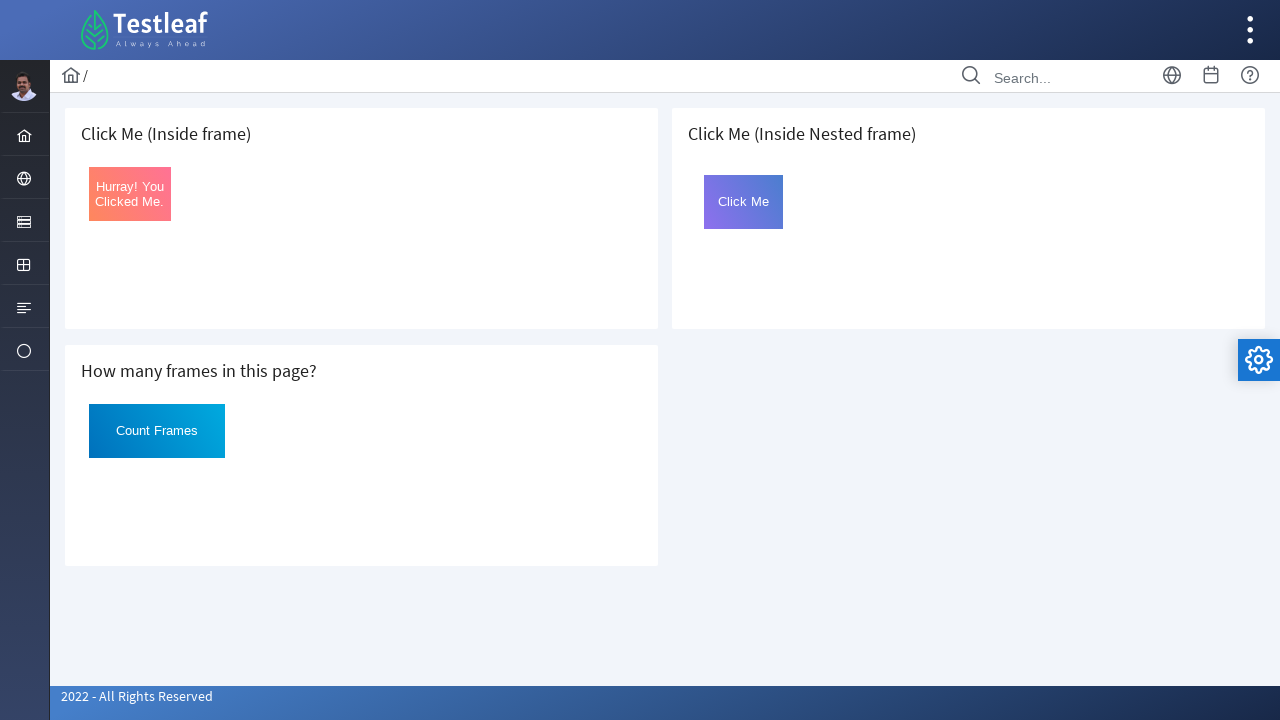

Located the third iframe on the page
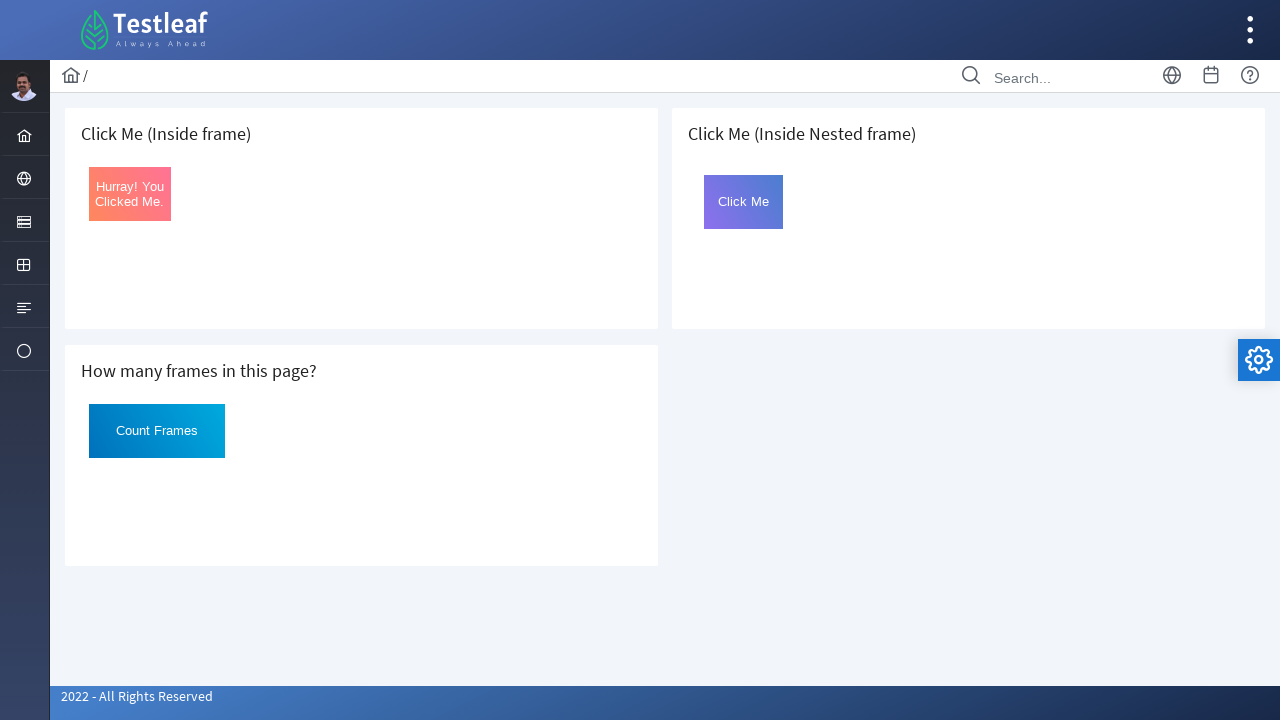

Located nested frame2 within the third iframe
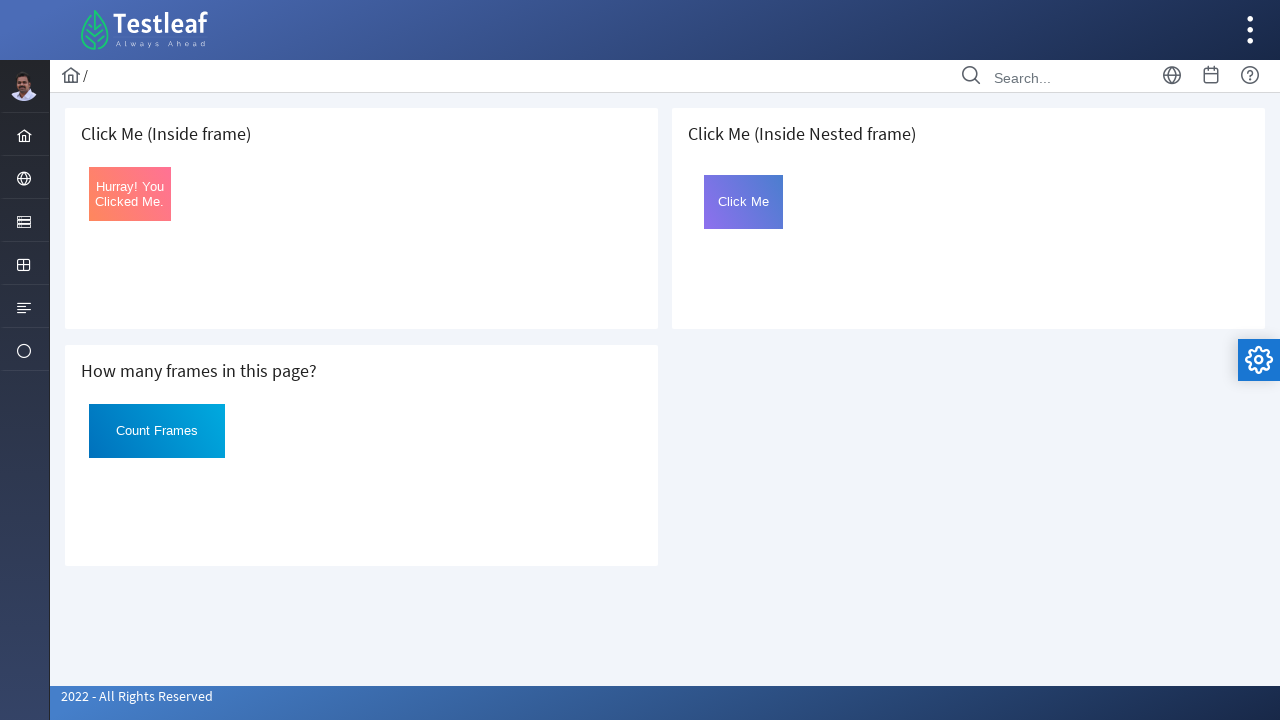

Clicked 'Click Me' button in the nested frame at (744, 202) on iframe >> nth=2 >> internal:control=enter-frame >> iframe[name='frame2'] >> inte
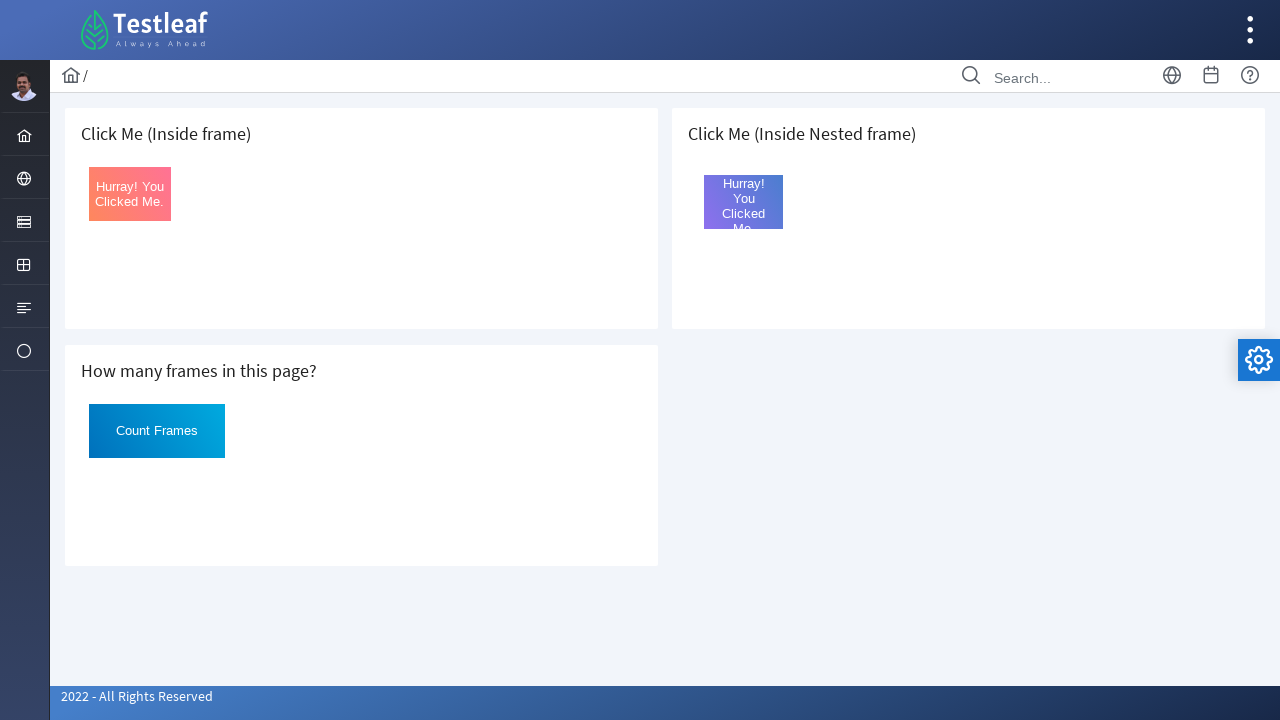

Retrieved text from button in nested frame: Hurray! You Clicked Me.
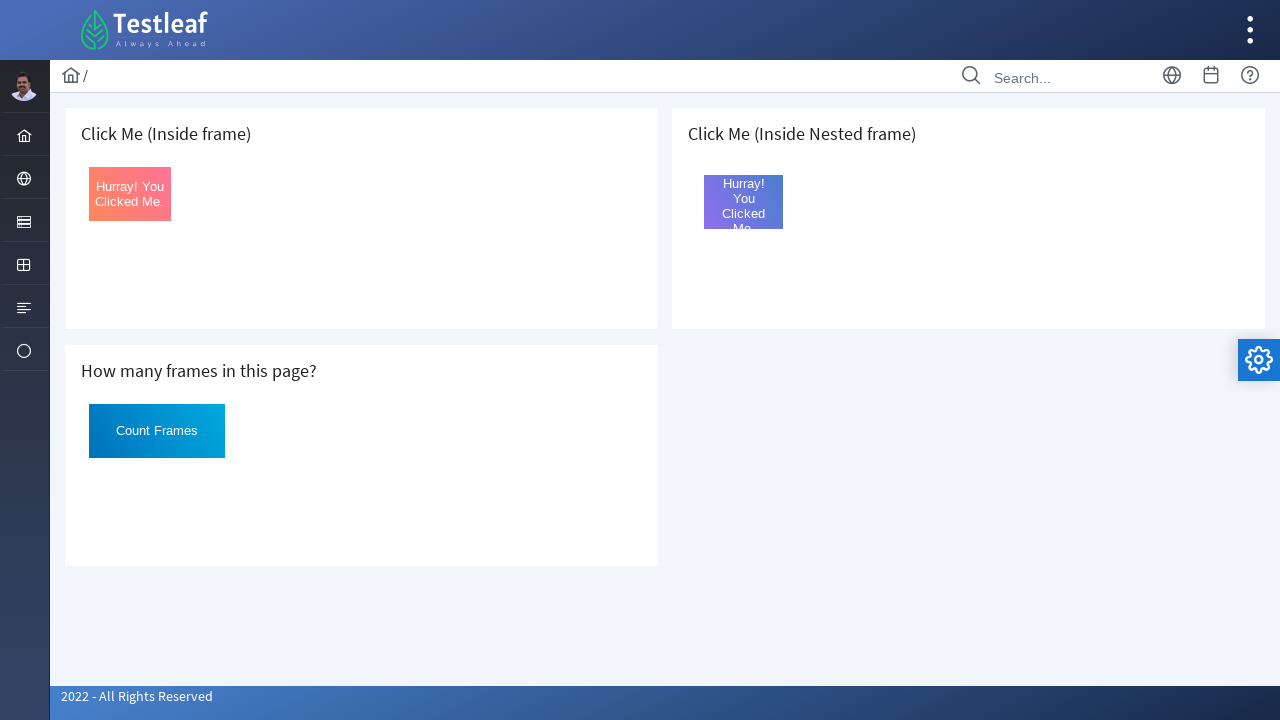

Counted total iframes on the page: 3
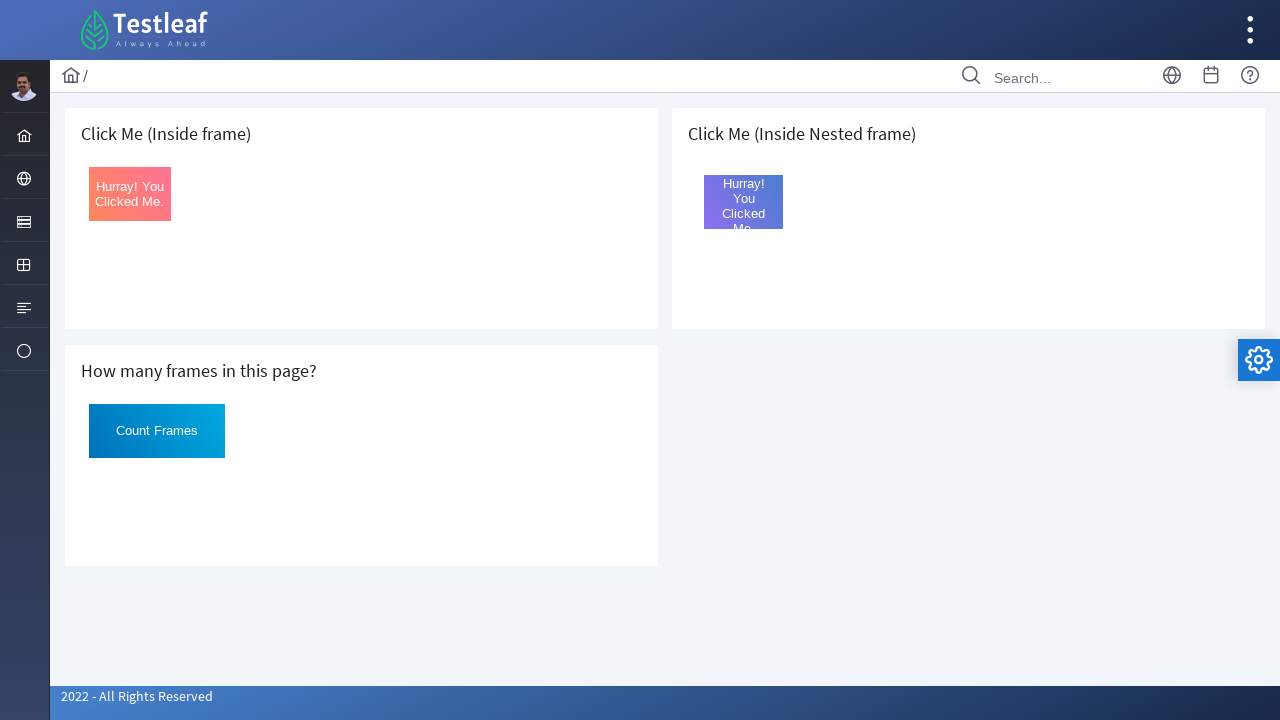

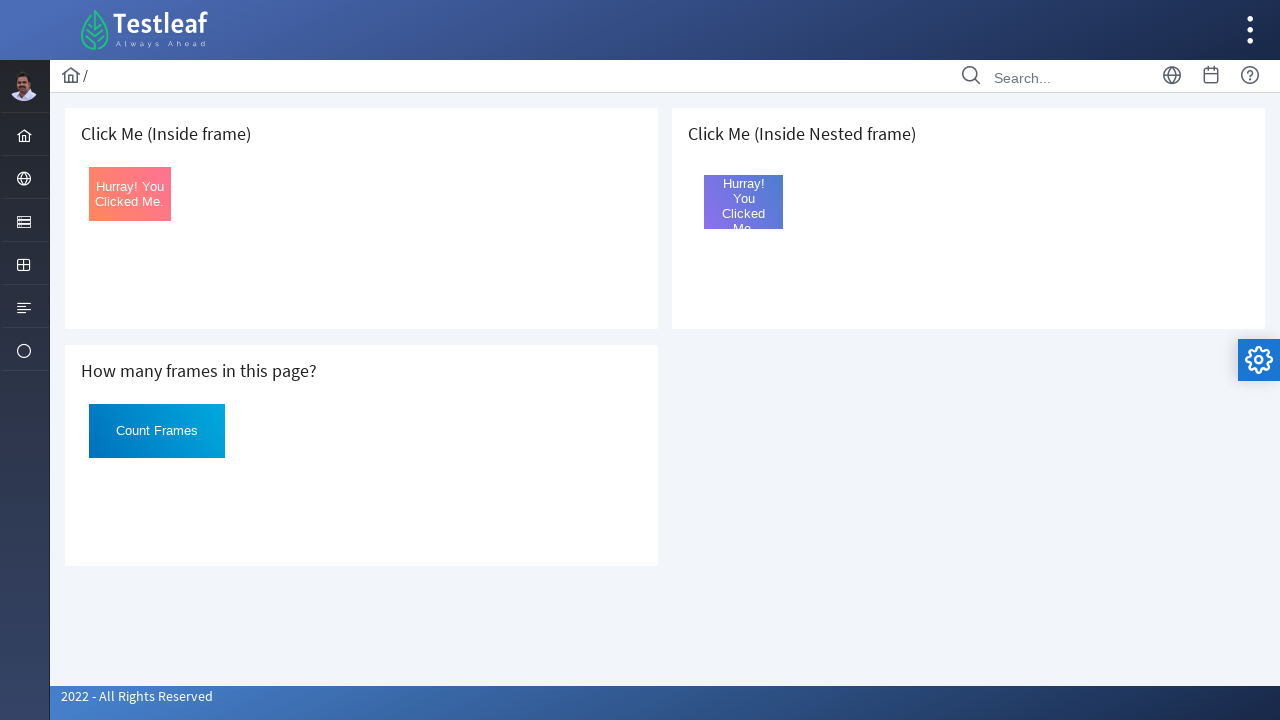